Tests filtering to display all todo items after using other filters

Starting URL: https://demo.playwright.dev/todomvc

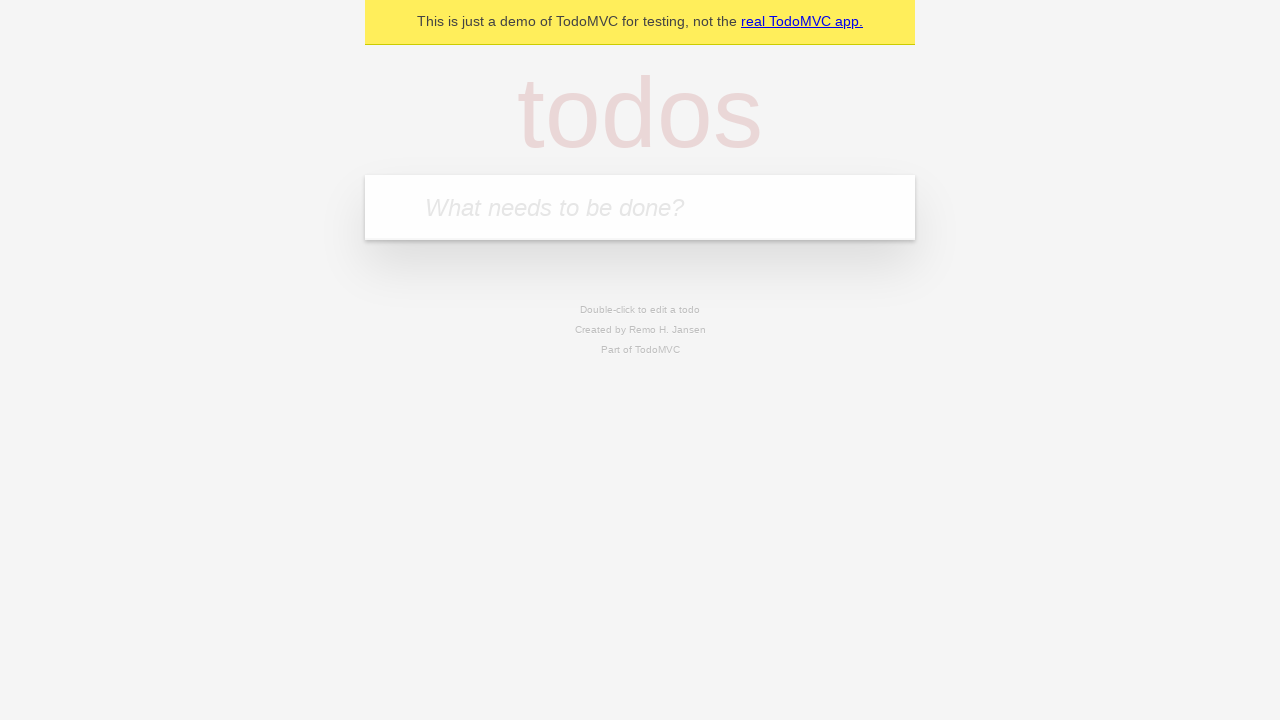

Filled todo input with 'buy some cheese' on internal:attr=[placeholder="What needs to be done?"i]
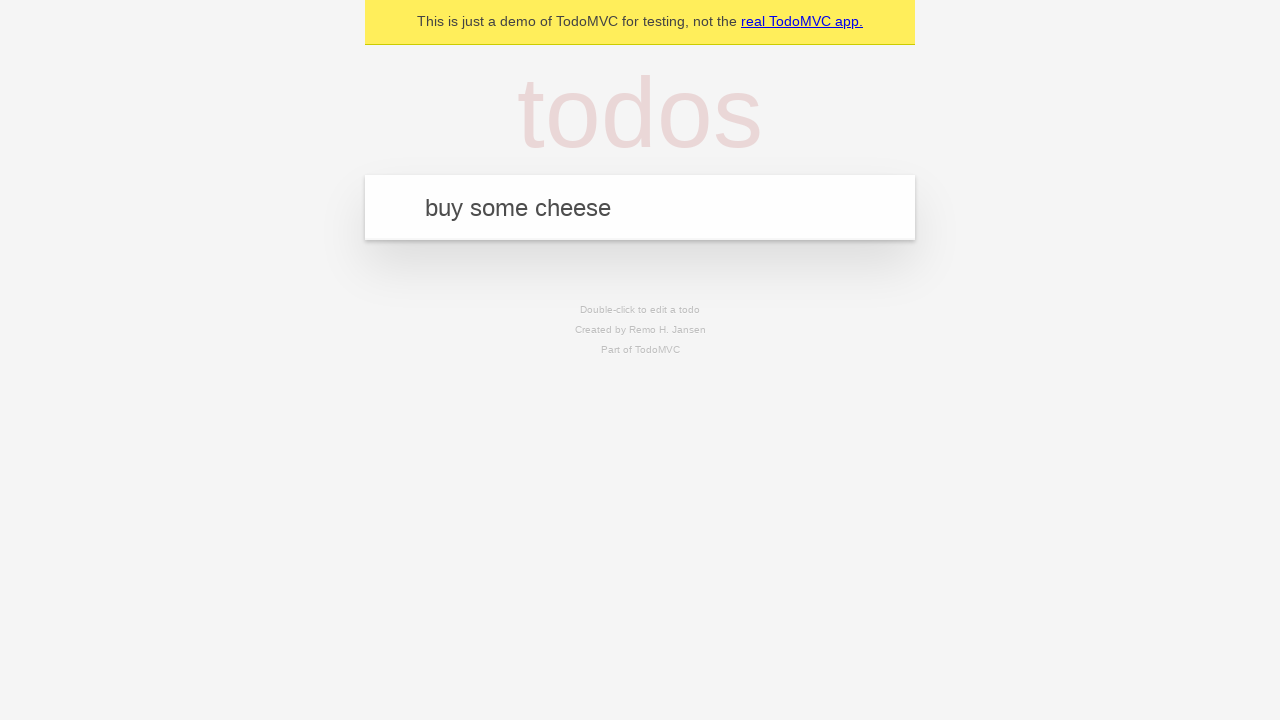

Pressed Enter to add first todo item on internal:attr=[placeholder="What needs to be done?"i]
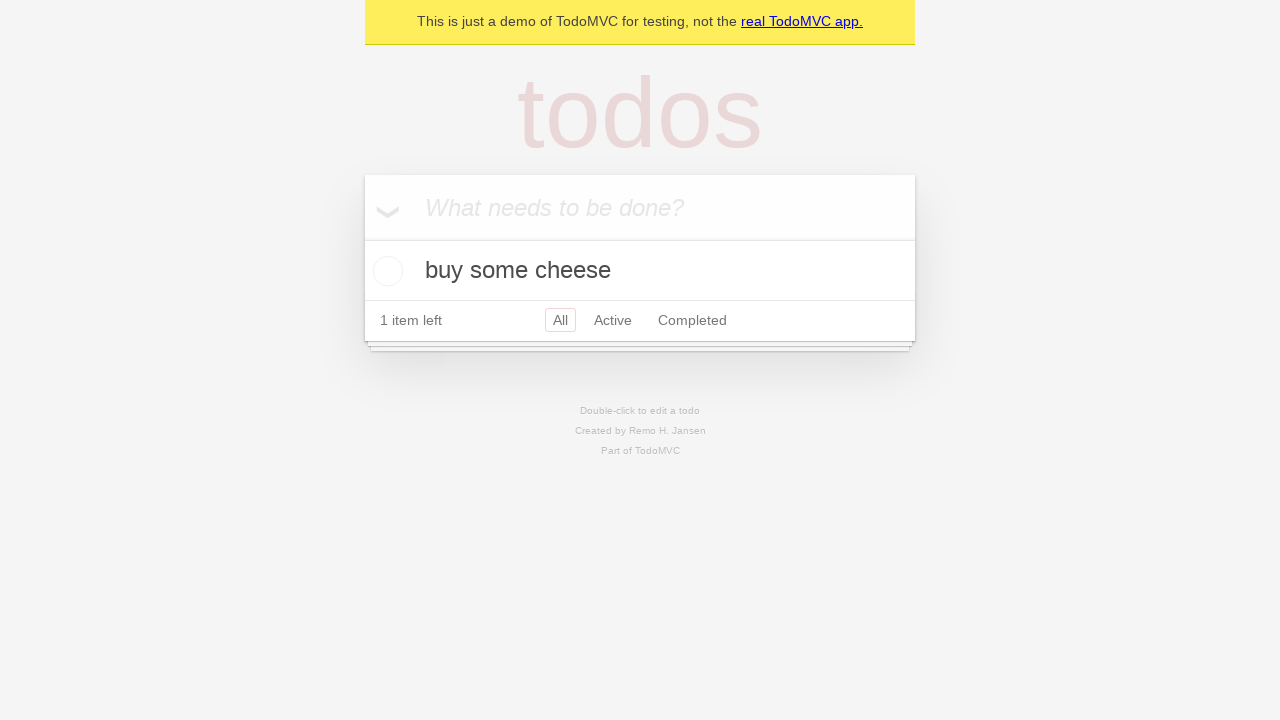

Filled todo input with 'feed the cat' on internal:attr=[placeholder="What needs to be done?"i]
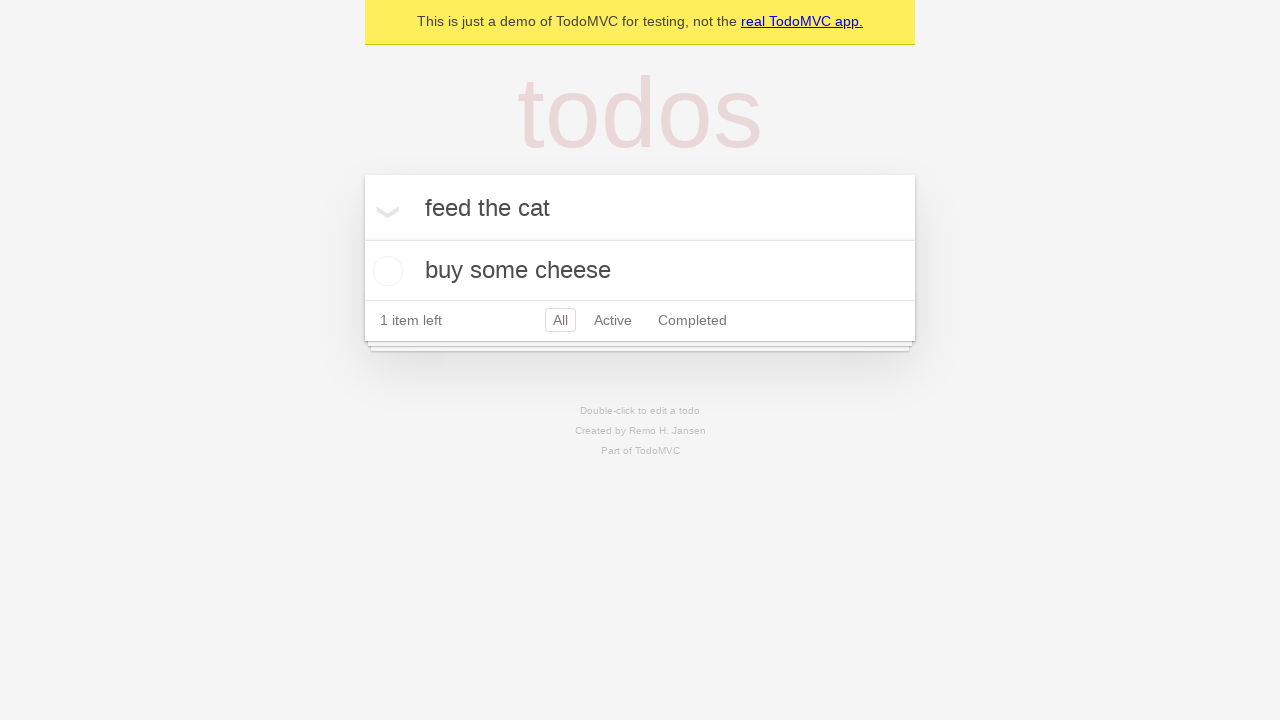

Pressed Enter to add second todo item on internal:attr=[placeholder="What needs to be done?"i]
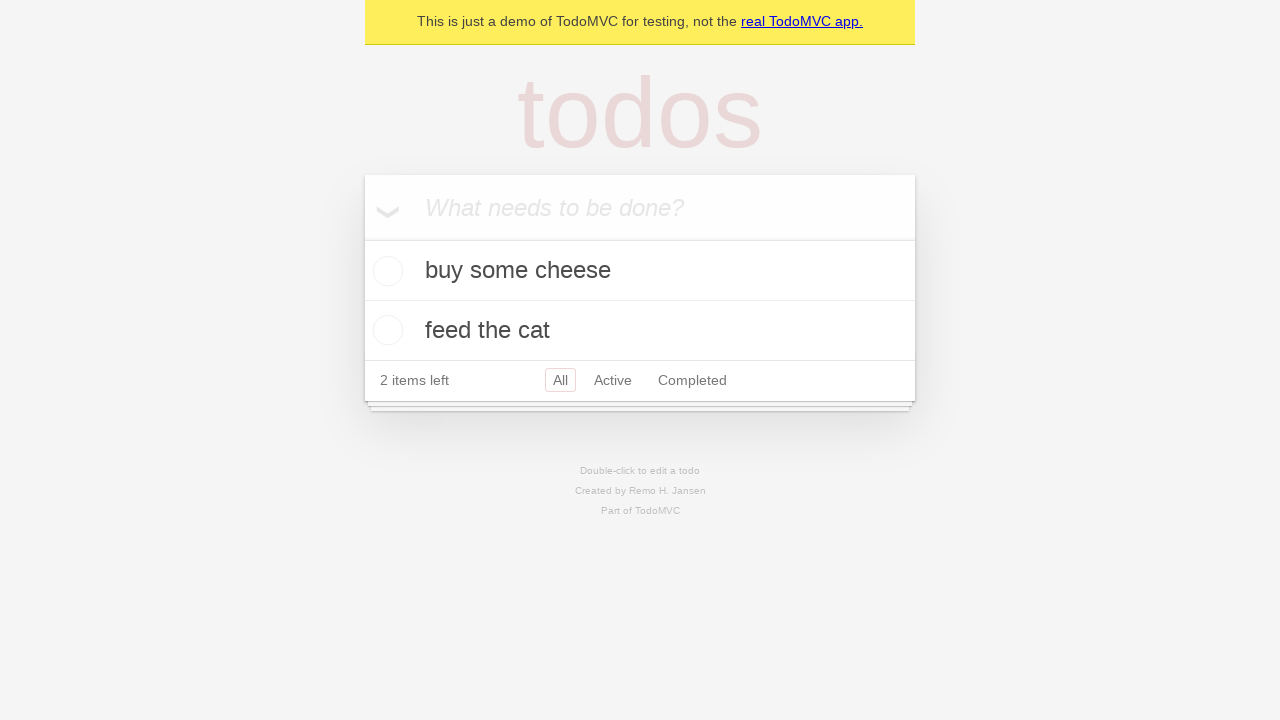

Filled todo input with 'book a doctors appointment' on internal:attr=[placeholder="What needs to be done?"i]
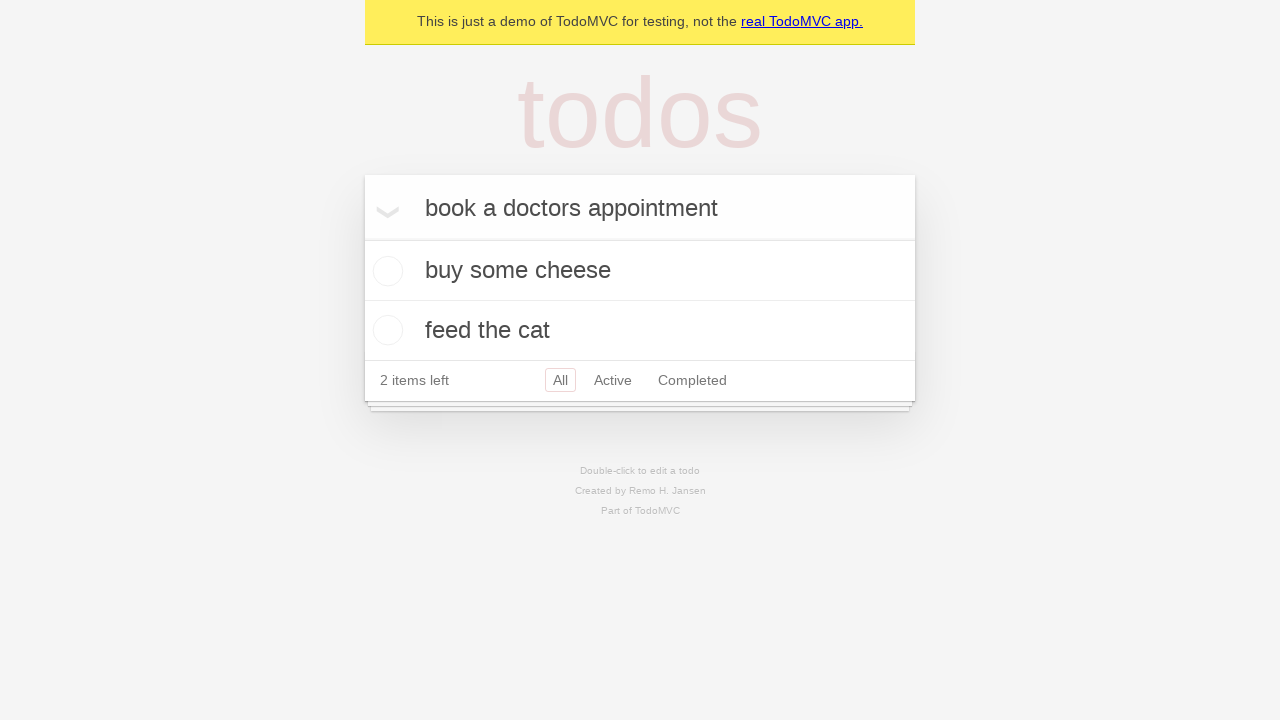

Pressed Enter to add third todo item on internal:attr=[placeholder="What needs to be done?"i]
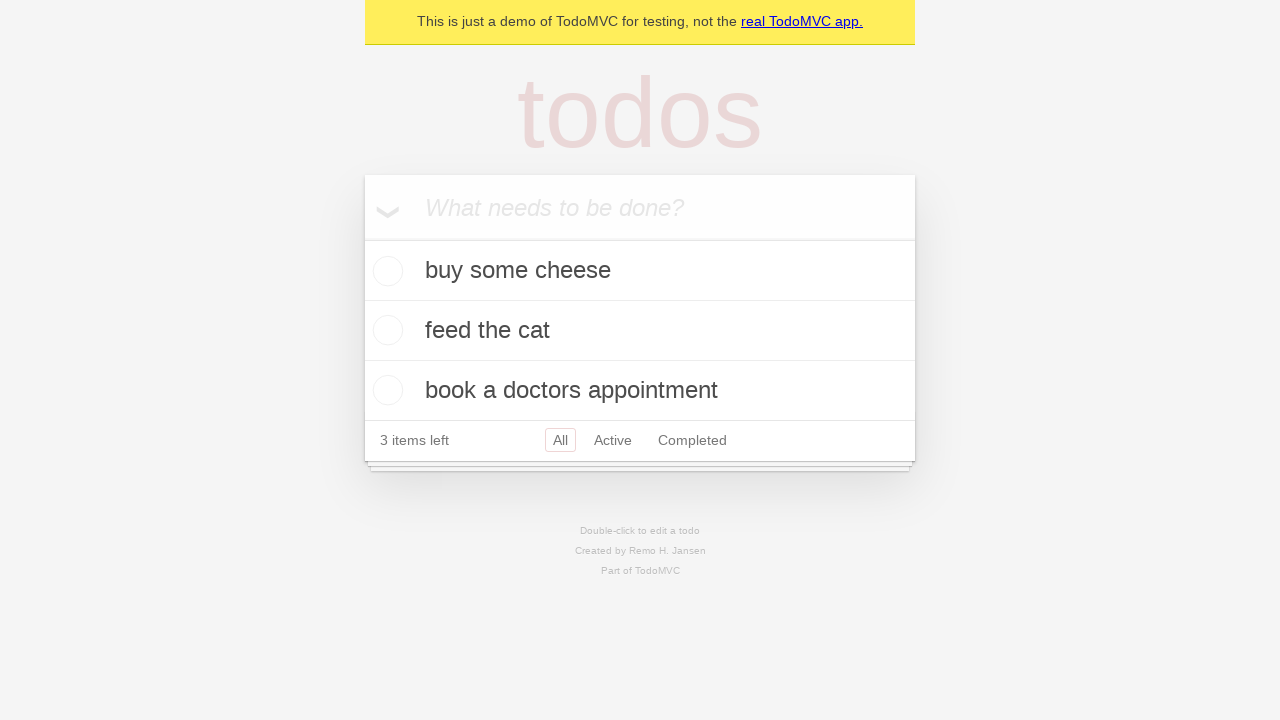

Checked the second todo item (feed the cat) at (385, 330) on internal:testid=[data-testid="todo-item"s] >> nth=1 >> internal:role=checkbox
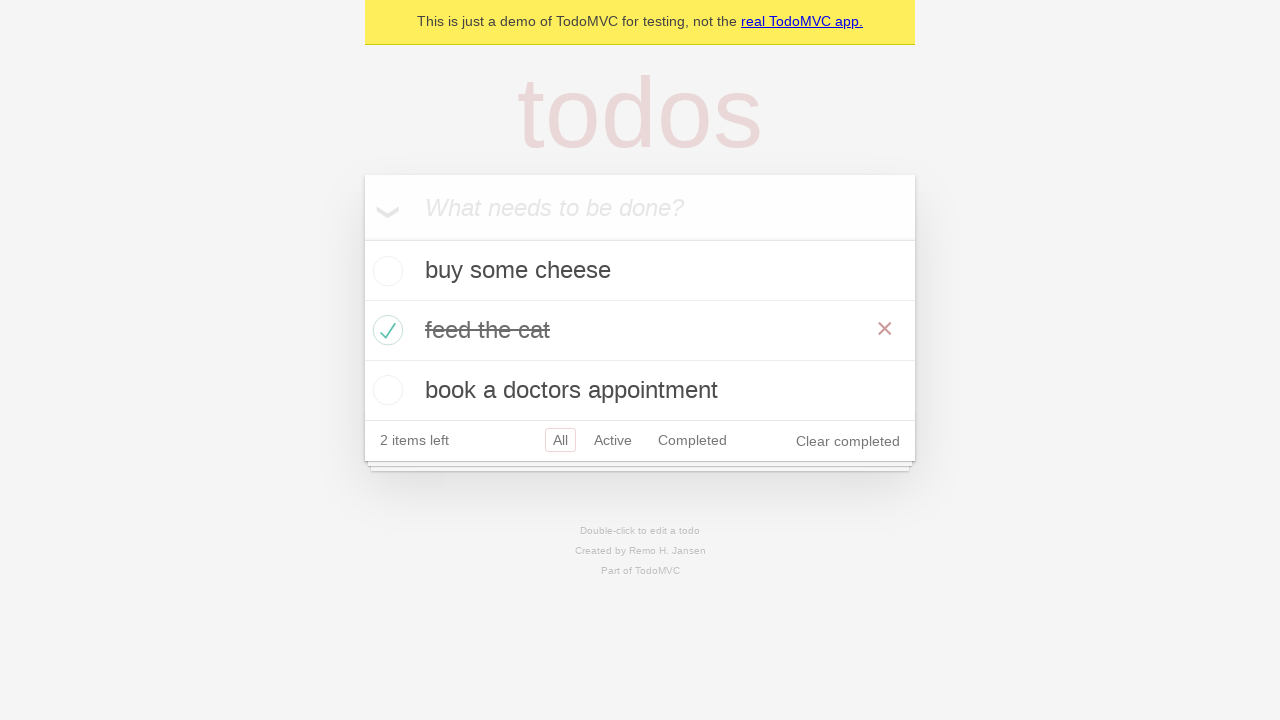

Clicked on Active filter to display only active items at (613, 440) on internal:role=link[name="Active"i]
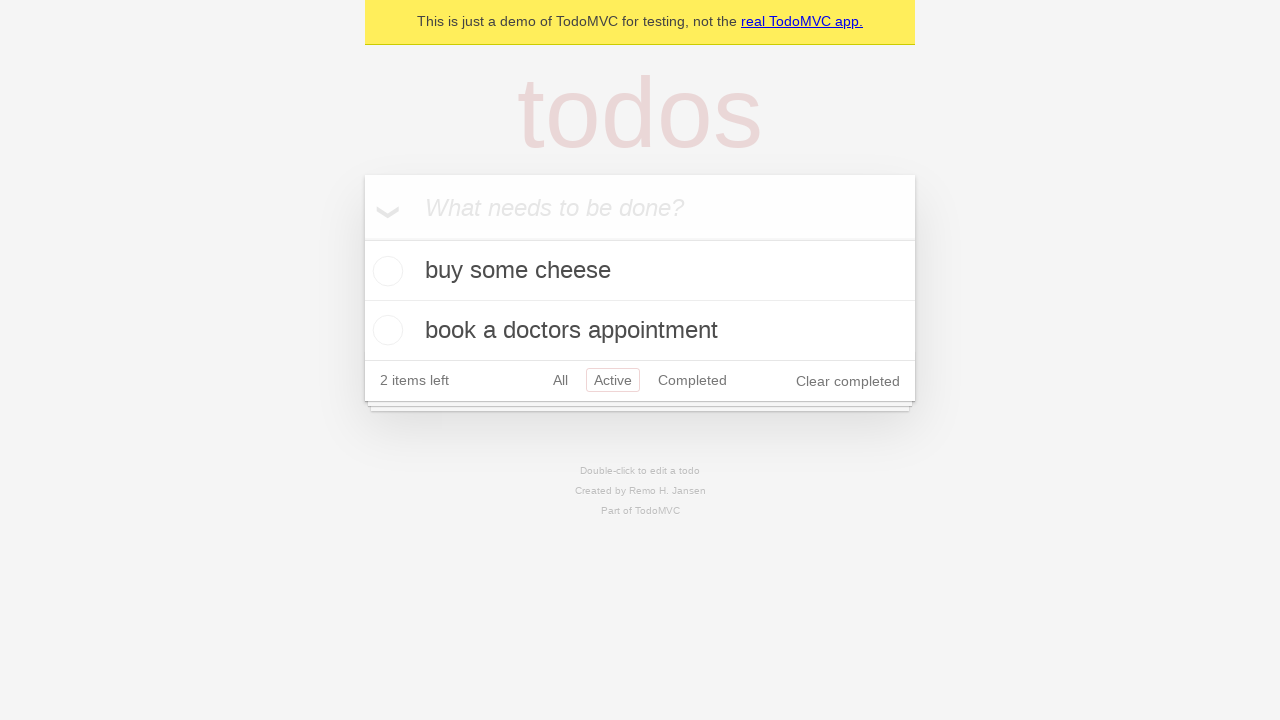

Clicked on Completed filter to display only completed items at (692, 380) on internal:role=link[name="Completed"i]
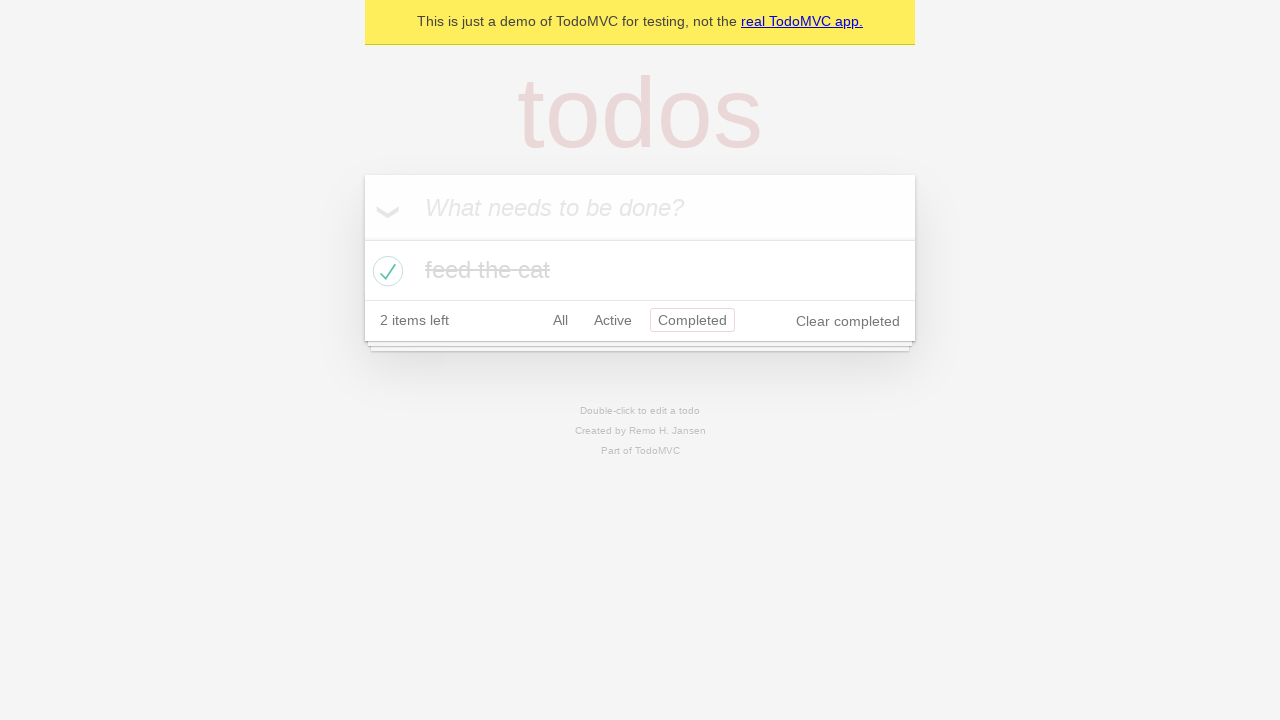

Clicked on All filter to display all todo items at (560, 320) on internal:role=link[name="All"i]
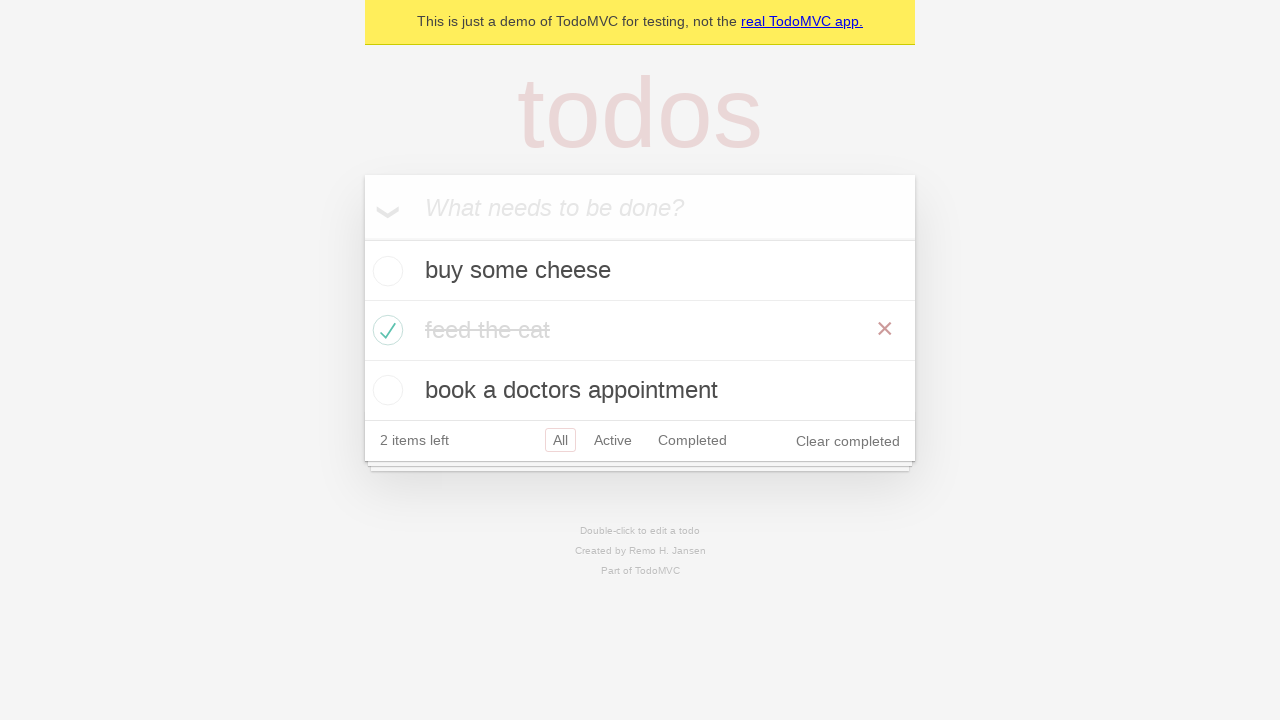

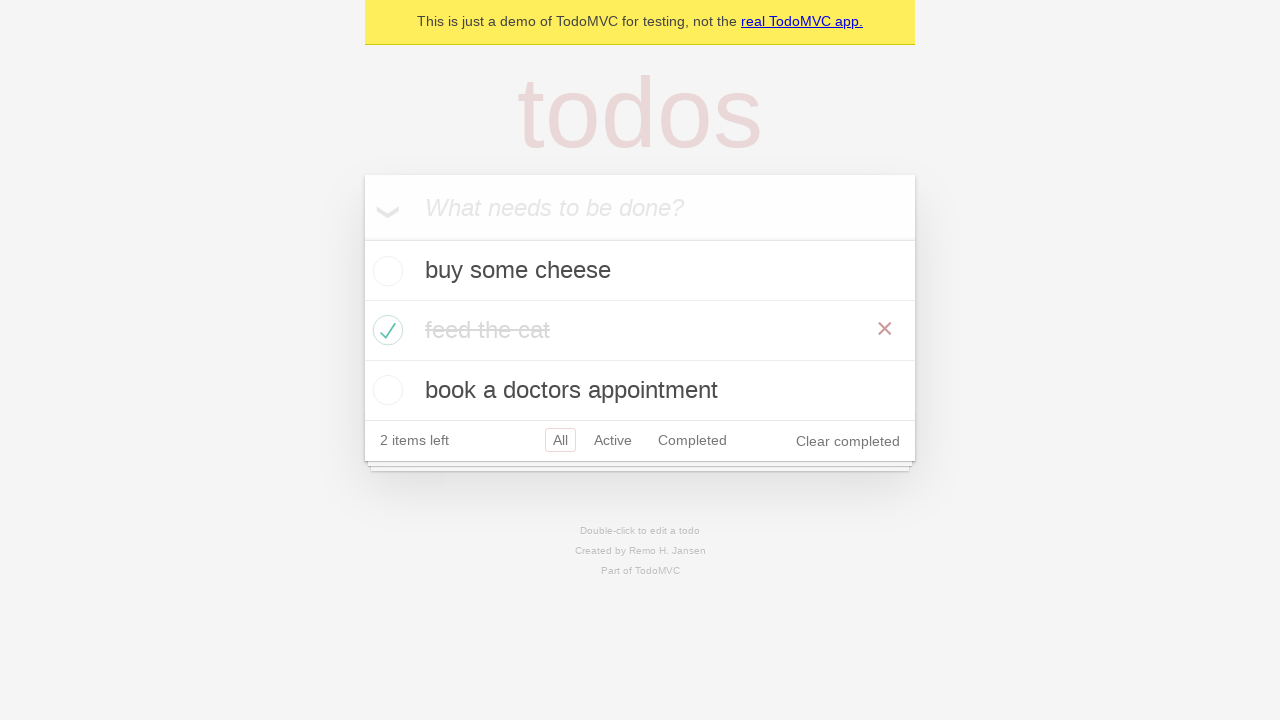